Tests a slow calculator application by performing addition (2+3) and verifying the result equals 5 after waiting for the calculation to complete

Starting URL: https://bonigarcia.dev/selenium-webdriver-java/slow-calculator.html

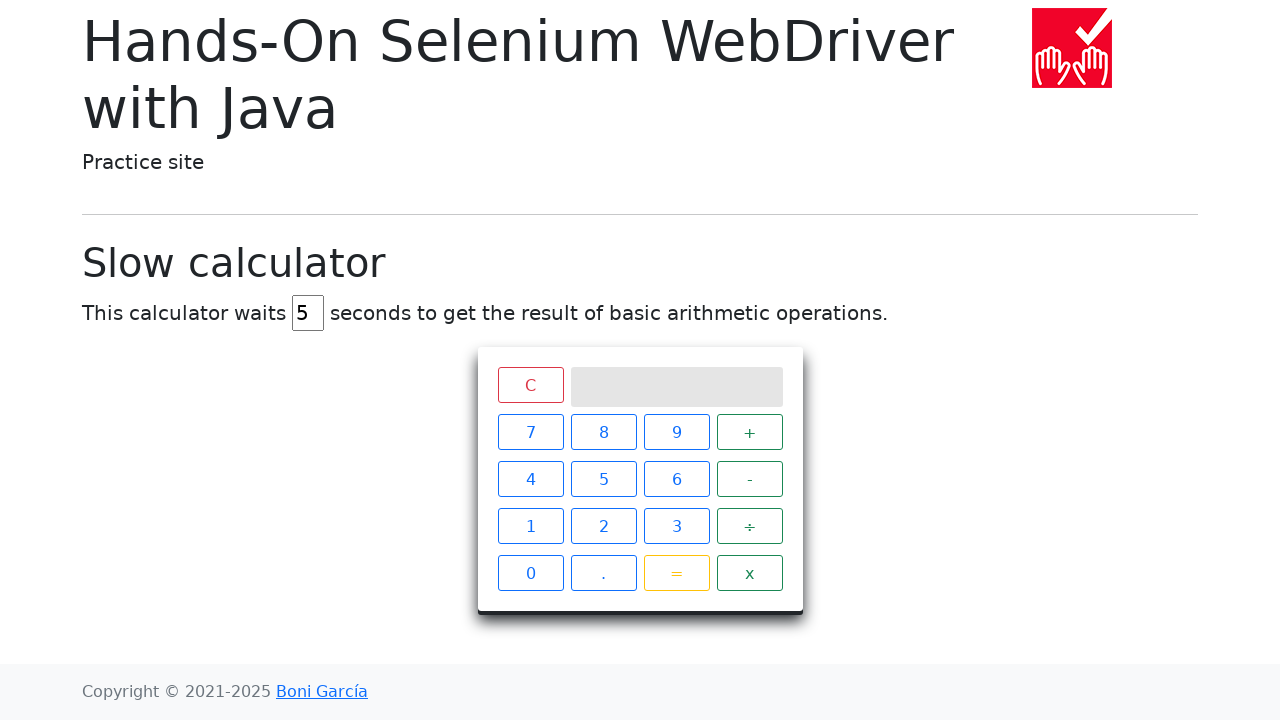

Navigated to slow calculator application
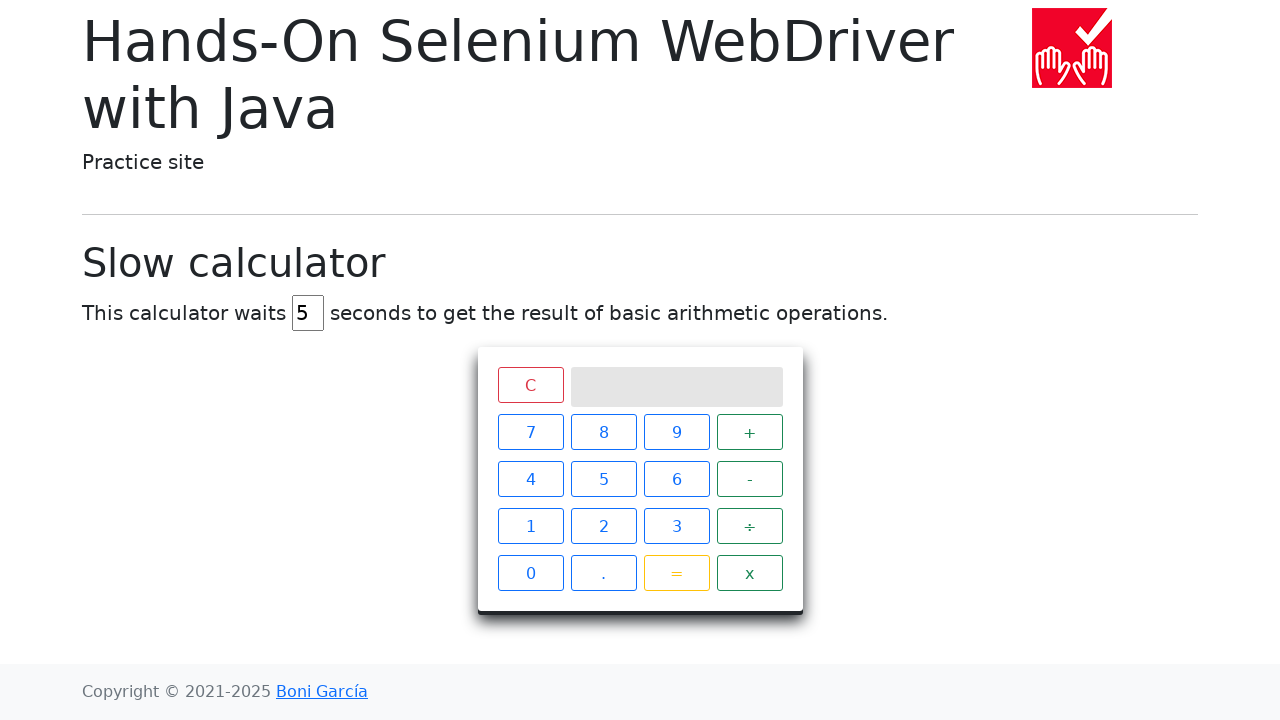

Clicked number 2 at (604, 526) on xpath=//span[text()='2']
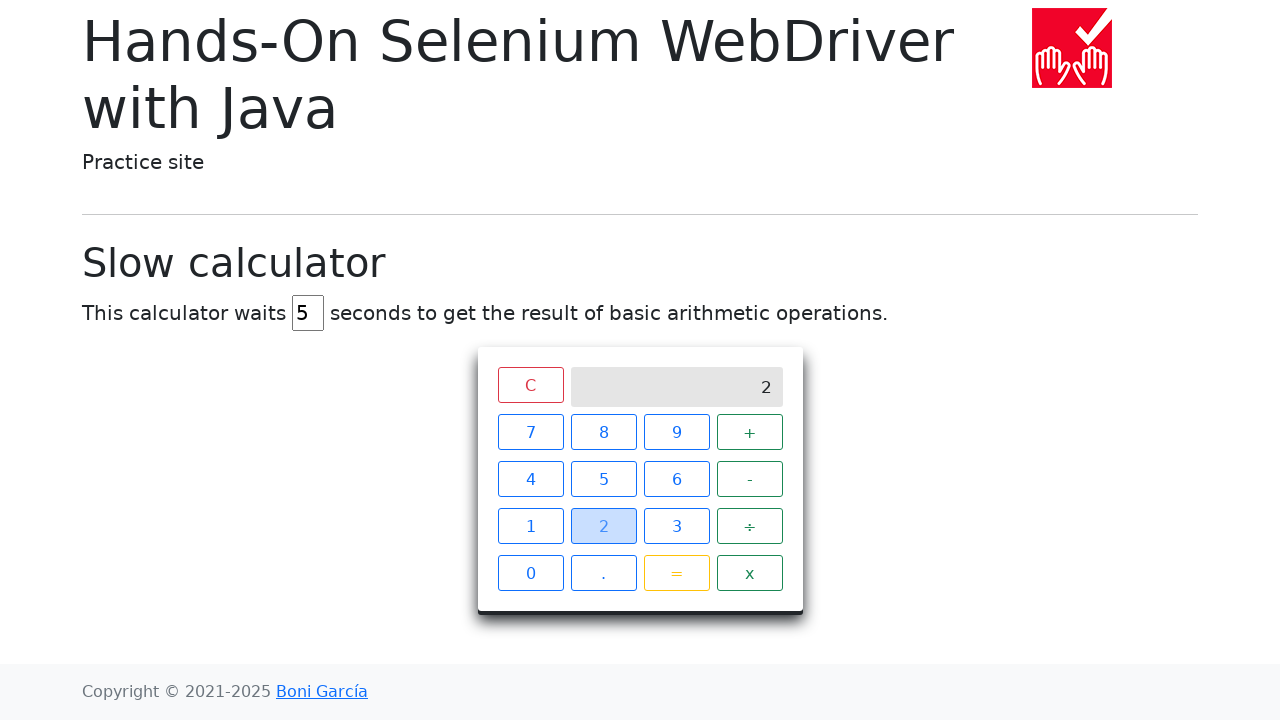

Clicked plus operator at (750, 432) on xpath=//span[text()='+']
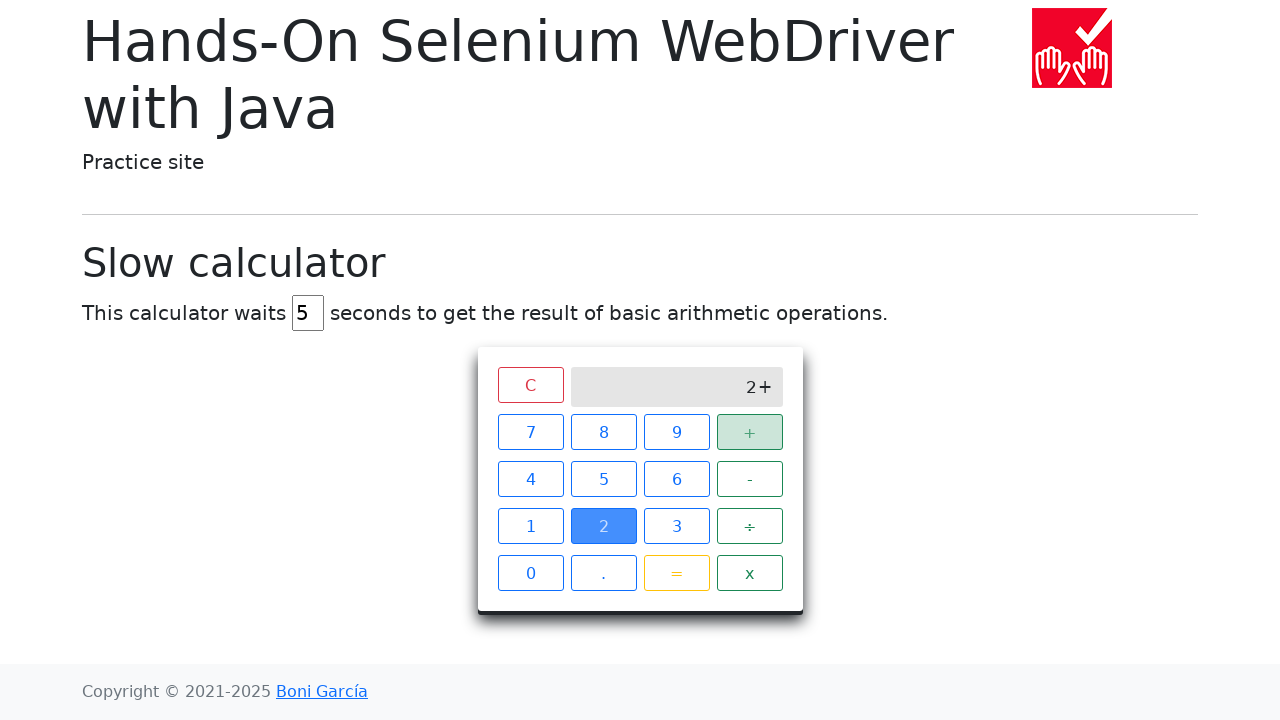

Clicked number 3 at (676, 526) on xpath=//span[text()='3']
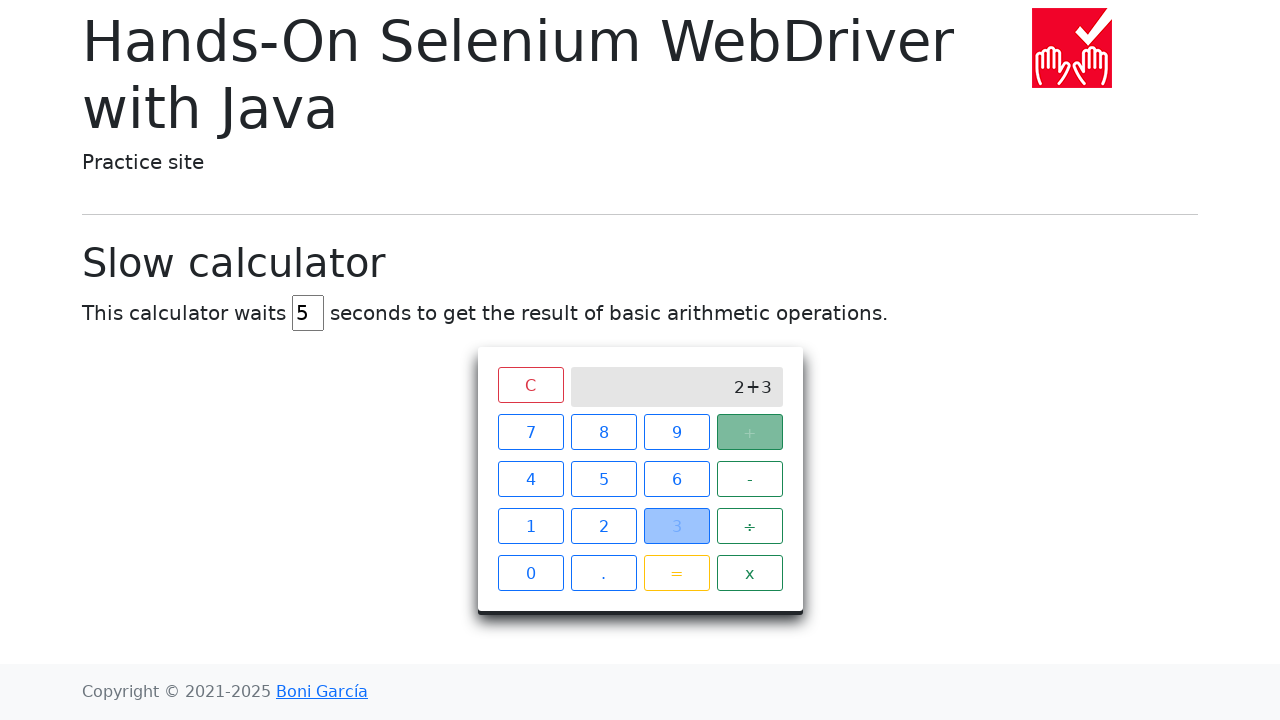

Clicked equals button to perform calculation at (676, 573) on xpath=//span[text()='=']
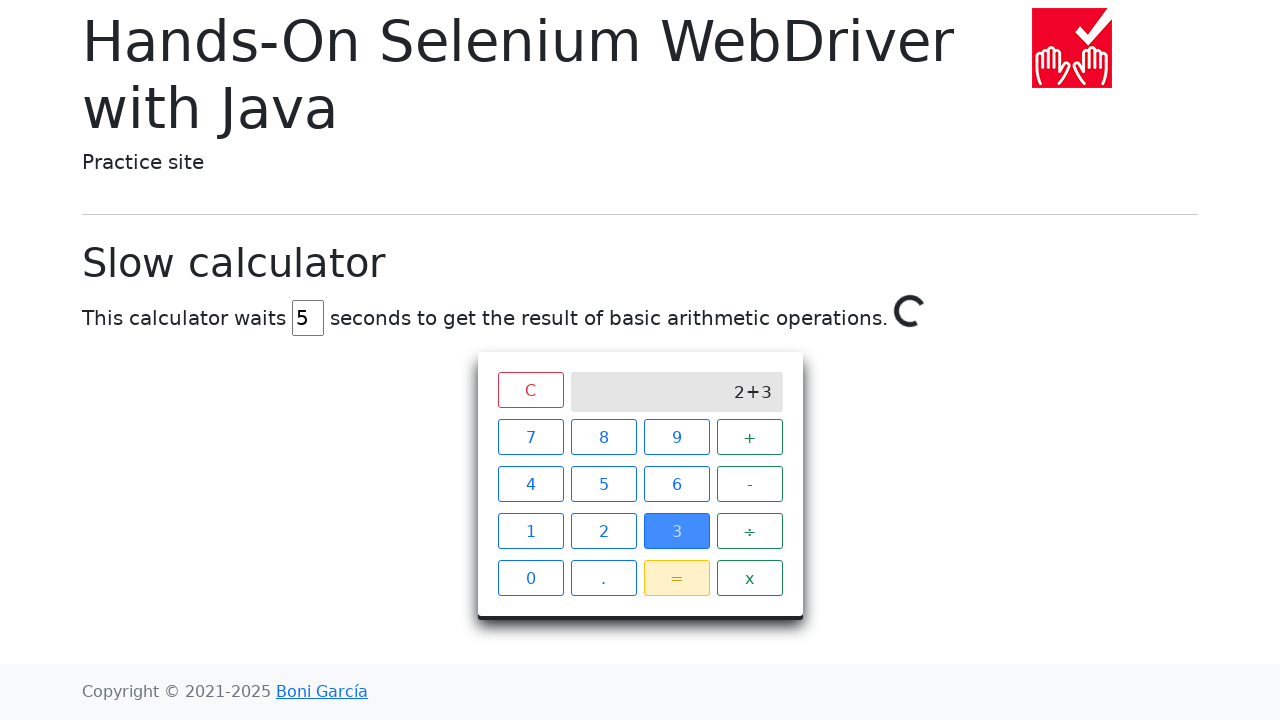

Waited for calculation spinner to disappear, calculation completed
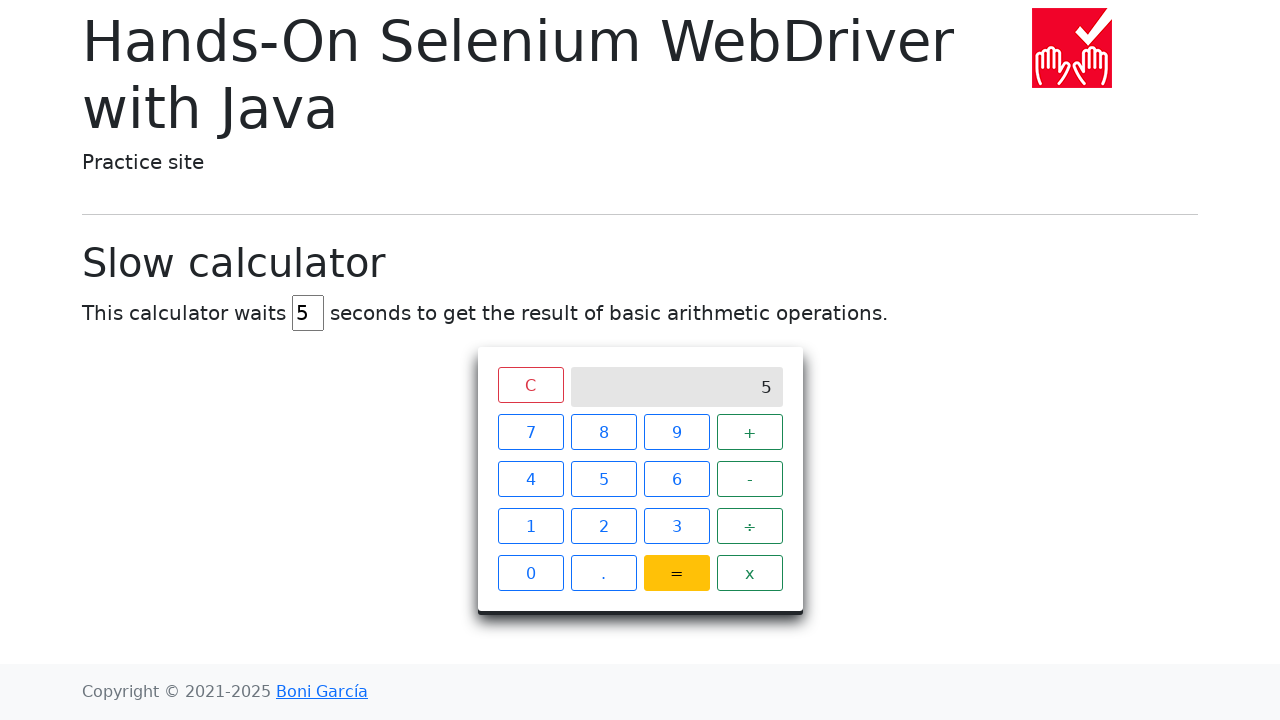

Retrieved calculation result: 5
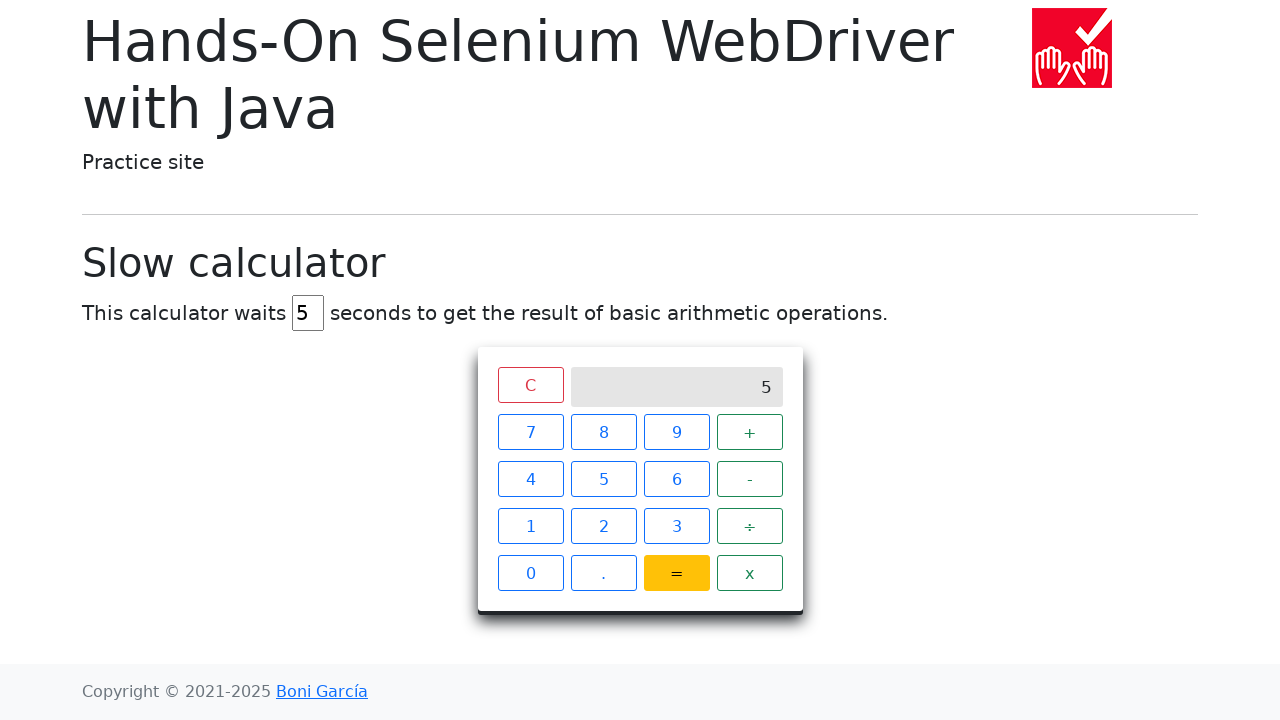

Verified calculation result equals 5
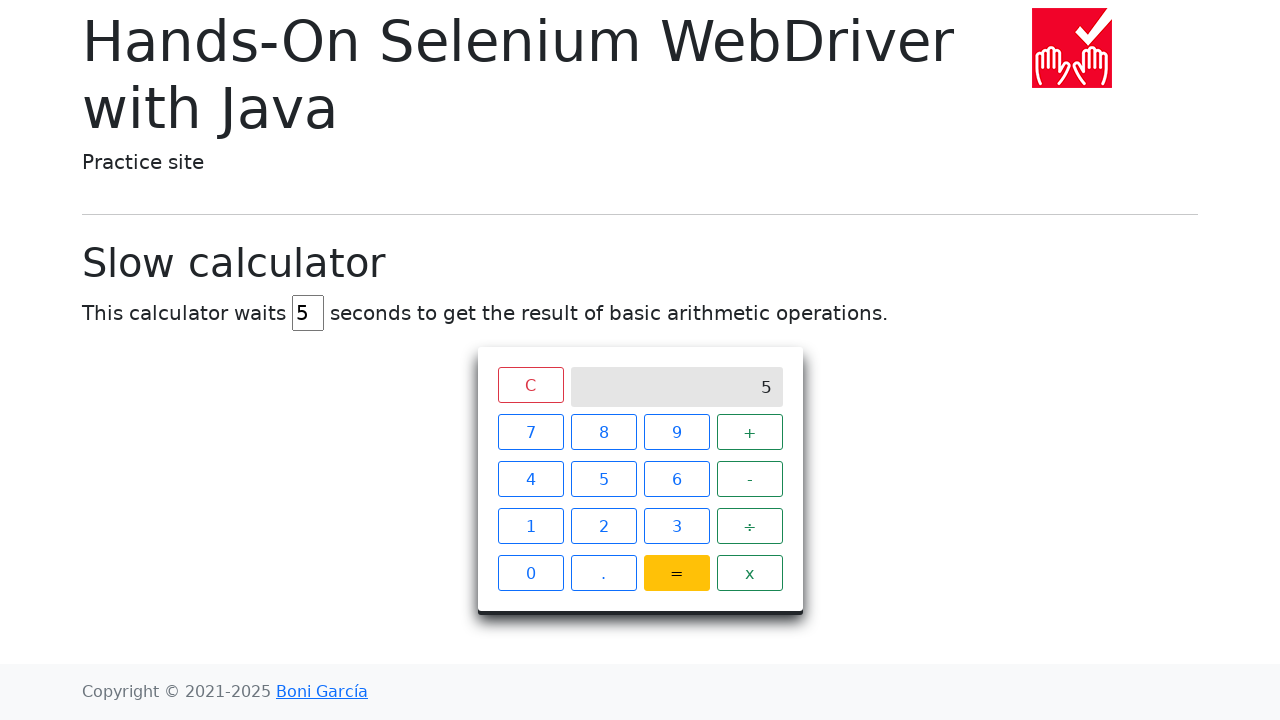

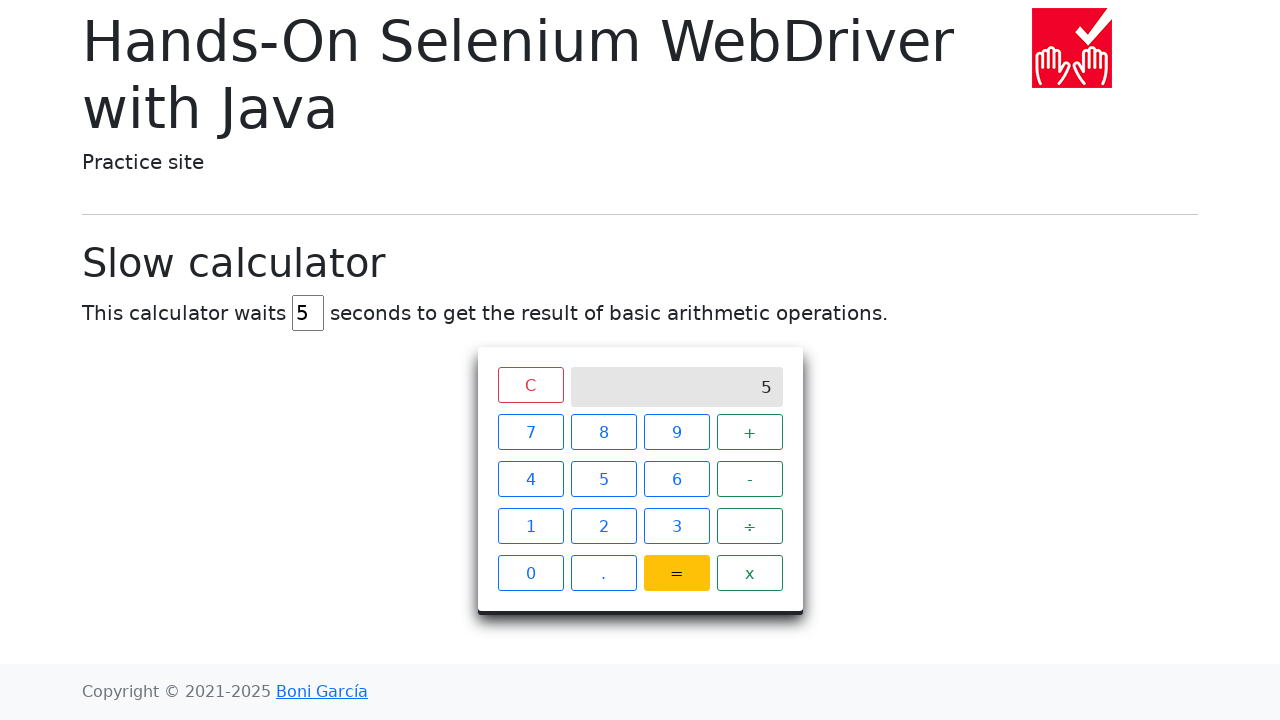